Tests file download functionality by navigating to a download page and clicking on a download link to trigger a file download.

Starting URL: https://the-internet.herokuapp.com/download

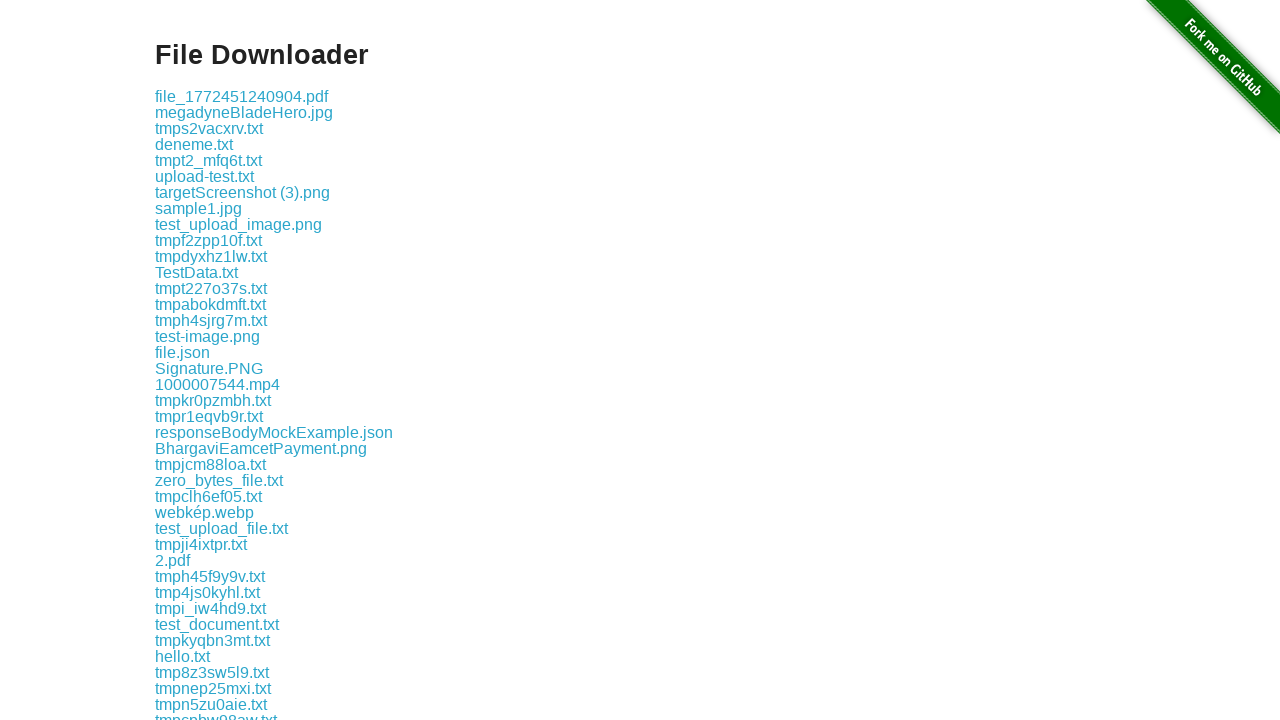

Clicked the download link on the page at (242, 96) on .example a
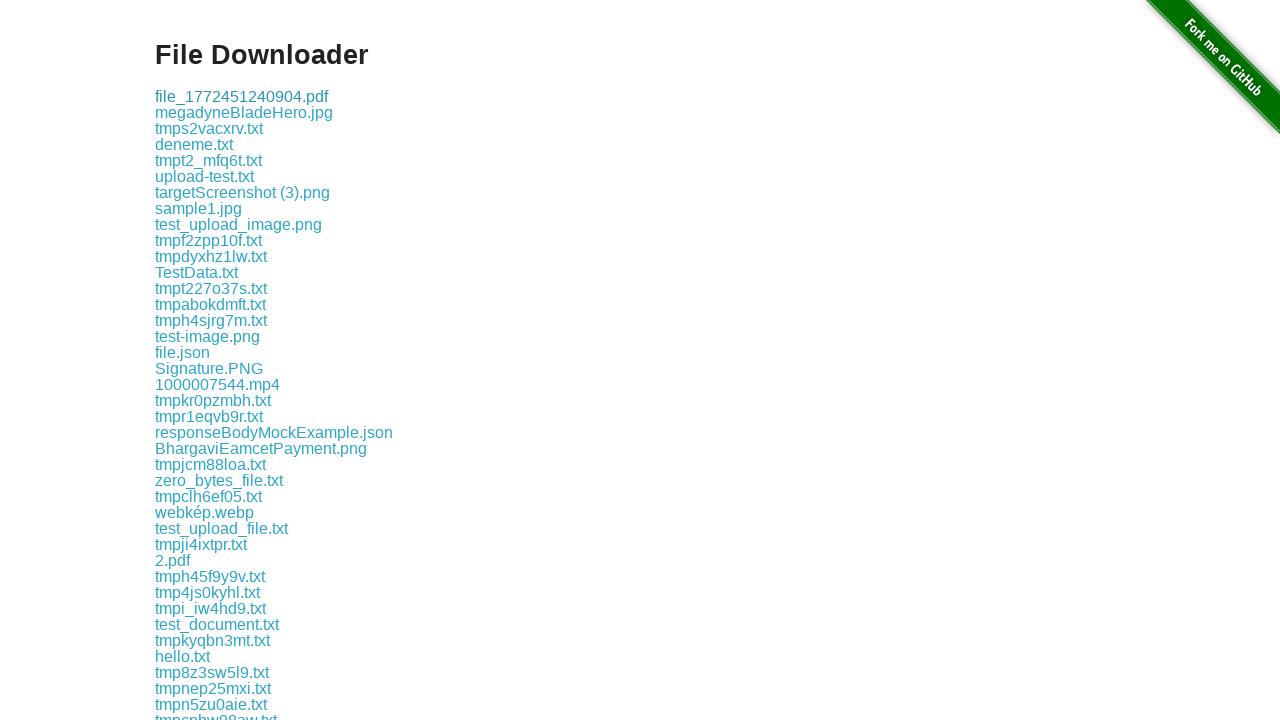

Waited for download to initiate
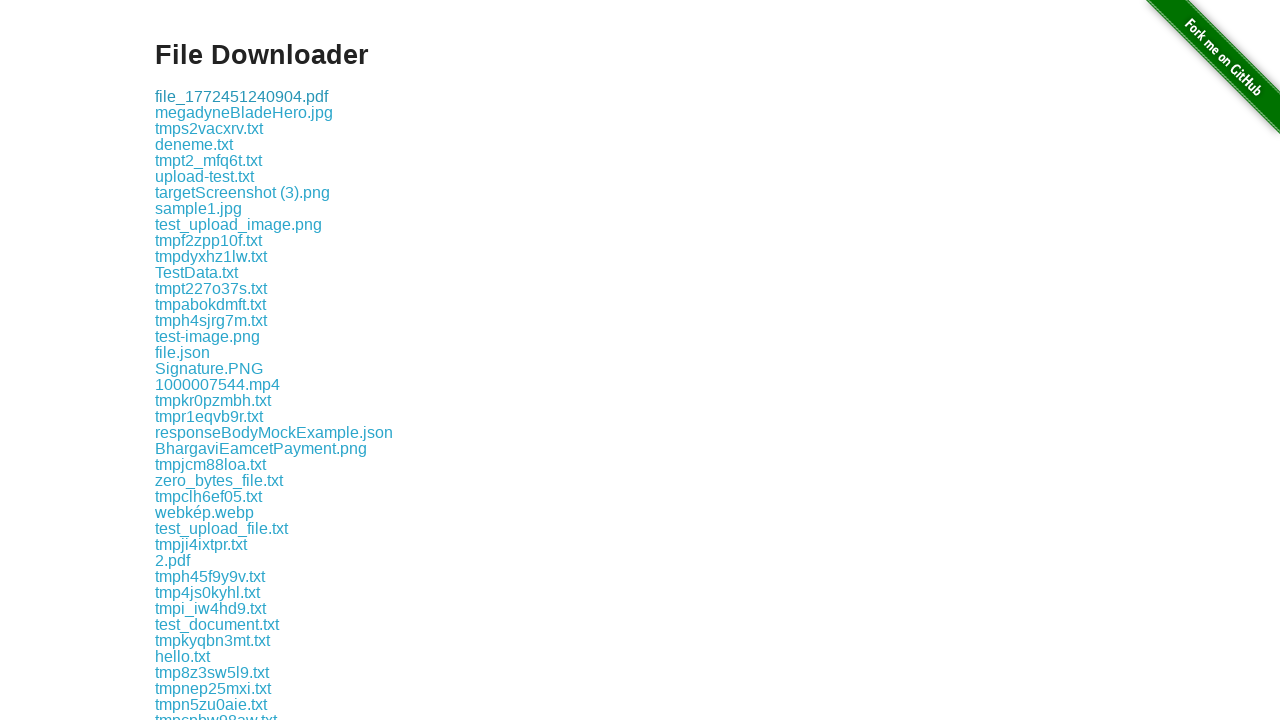

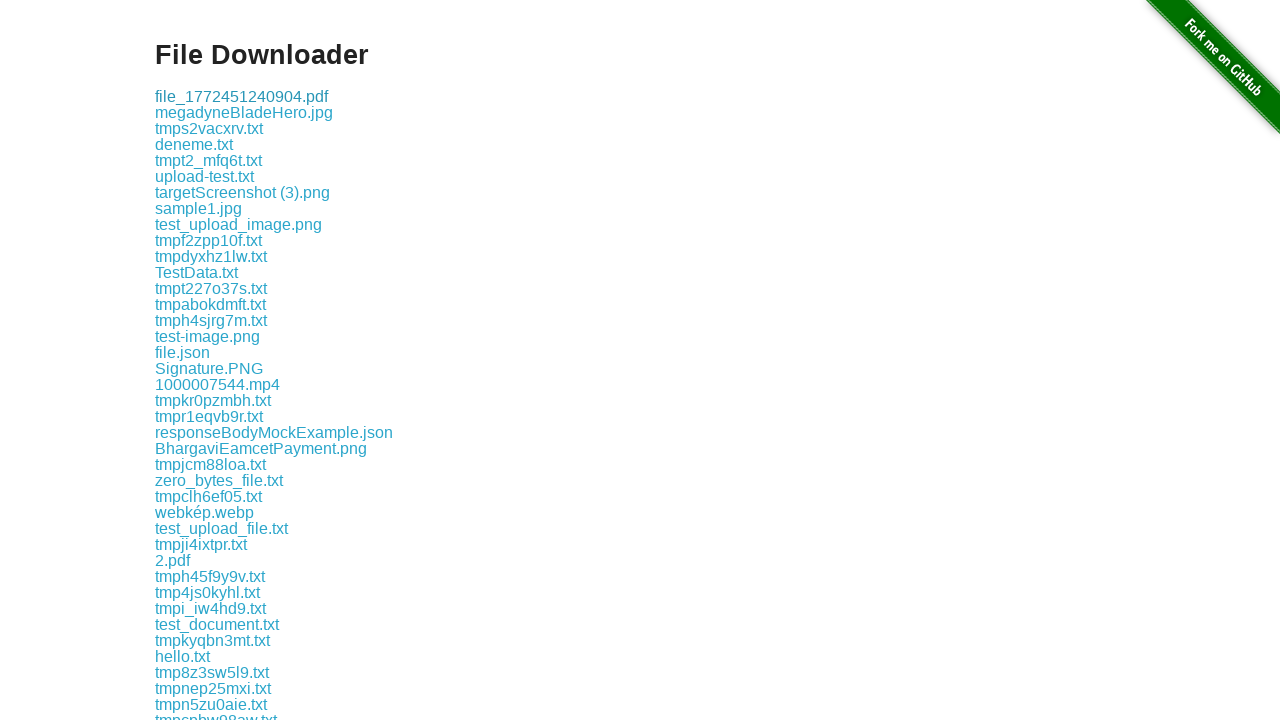